Navigates to a YouTube video URL and retrieves the page title

Starting URL: https://youtu.be/dQw4w9WgXcQ?t=1

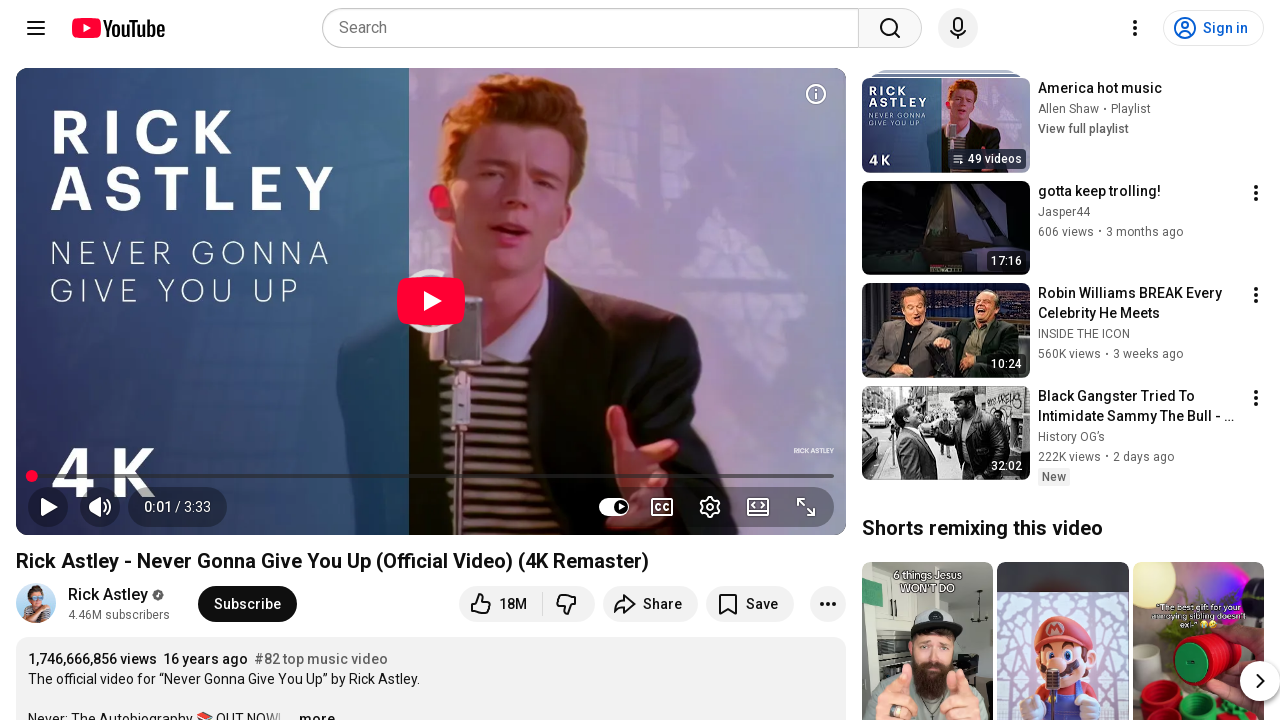

Waited for page to load with domcontentloaded state
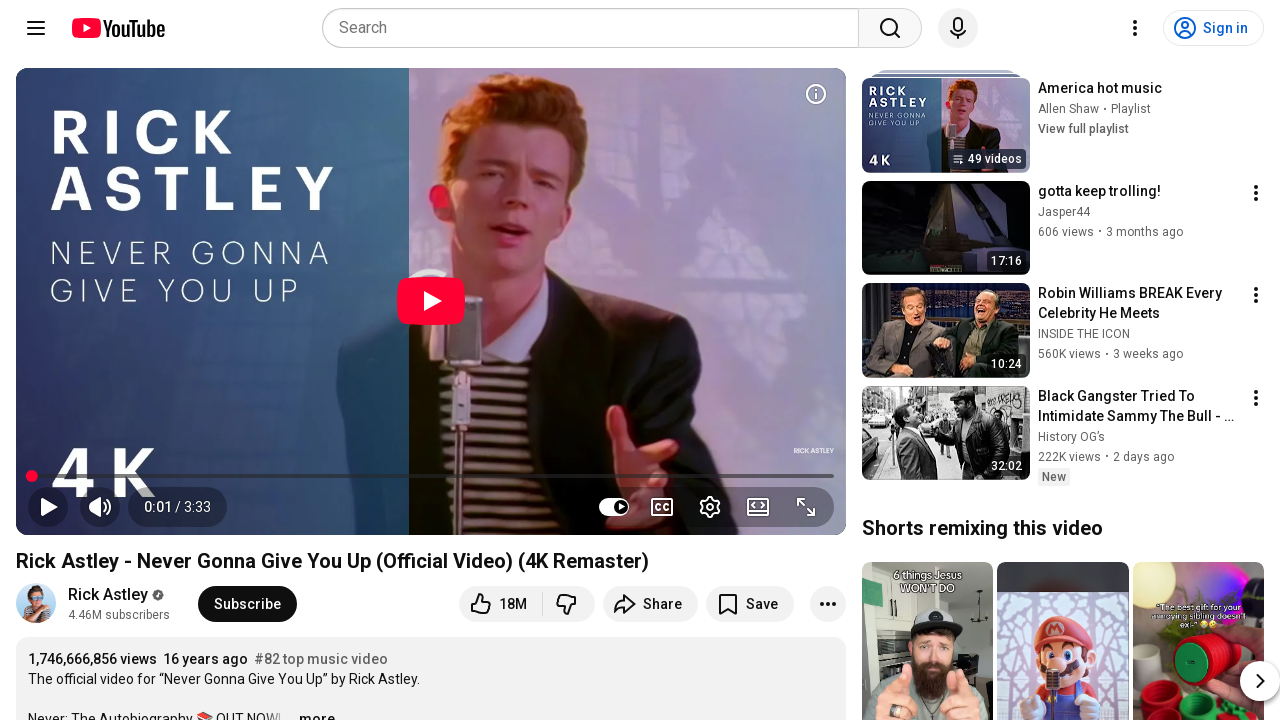

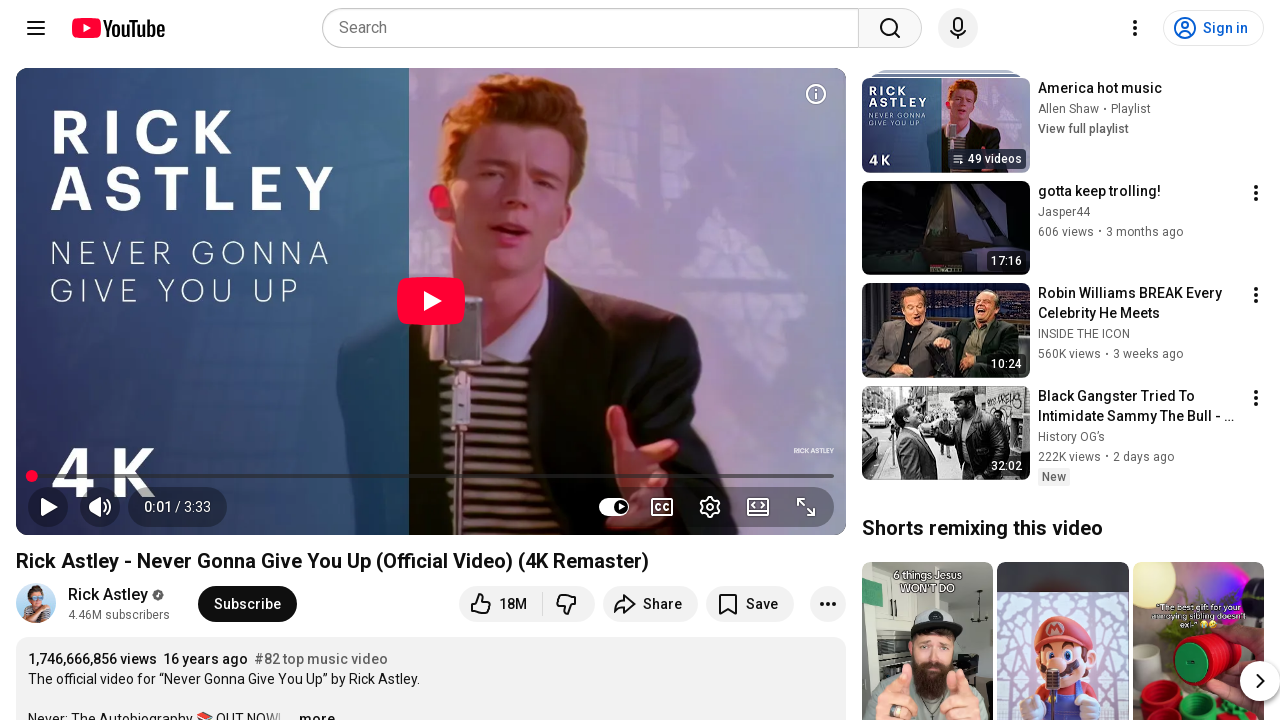